Tests filtering to display only active (uncompleted) todo items

Starting URL: https://demo.playwright.dev/todomvc

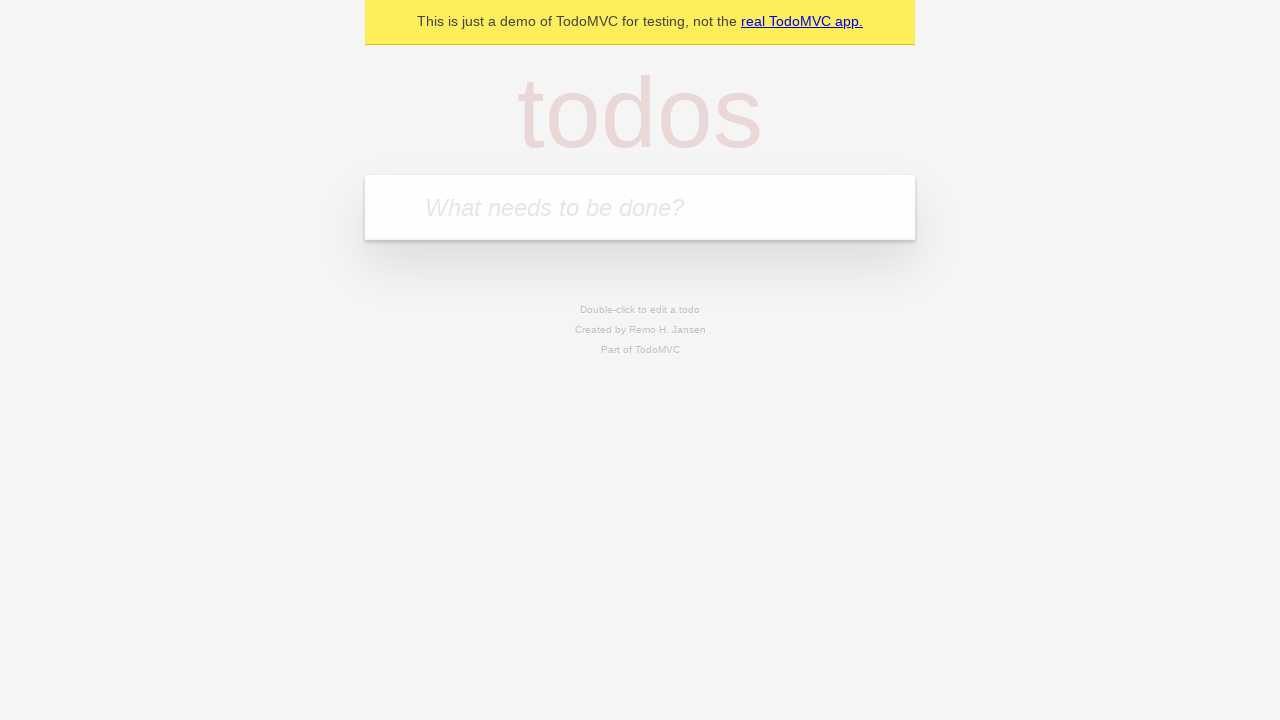

Filled todo input with 'buy some cheese' on internal:attr=[placeholder="What needs to be done?"i]
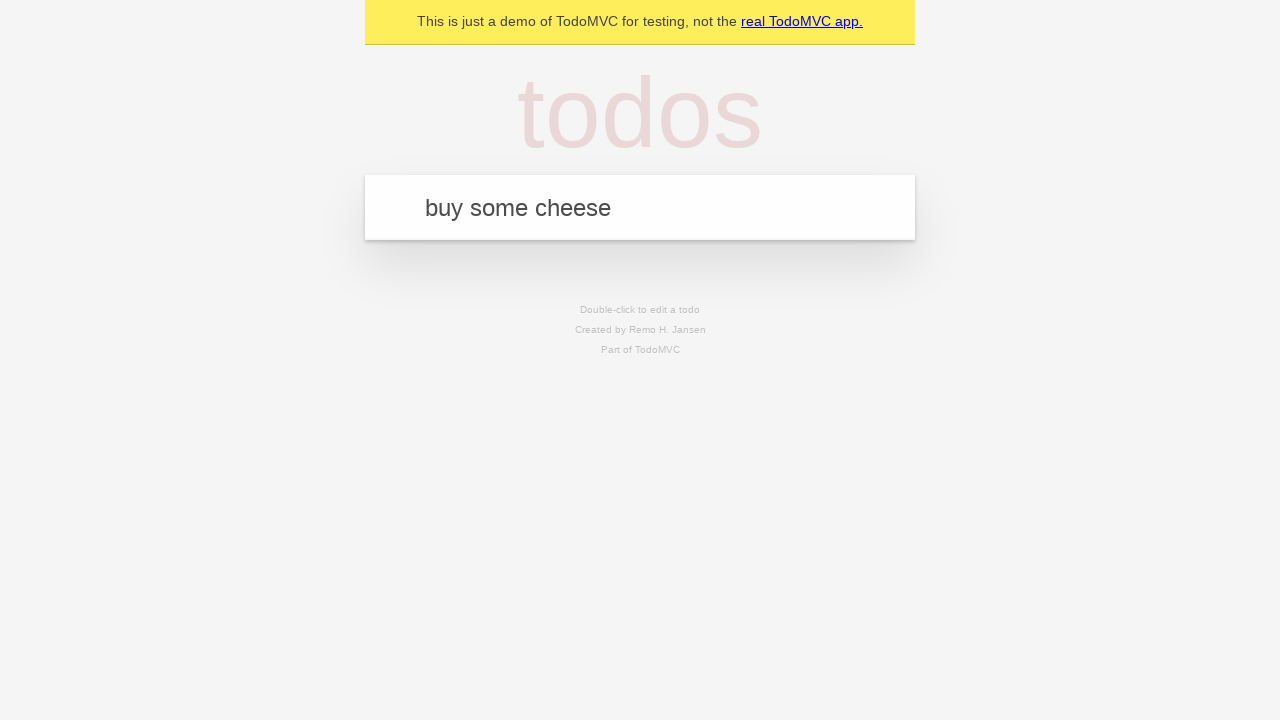

Pressed Enter to create first todo on internal:attr=[placeholder="What needs to be done?"i]
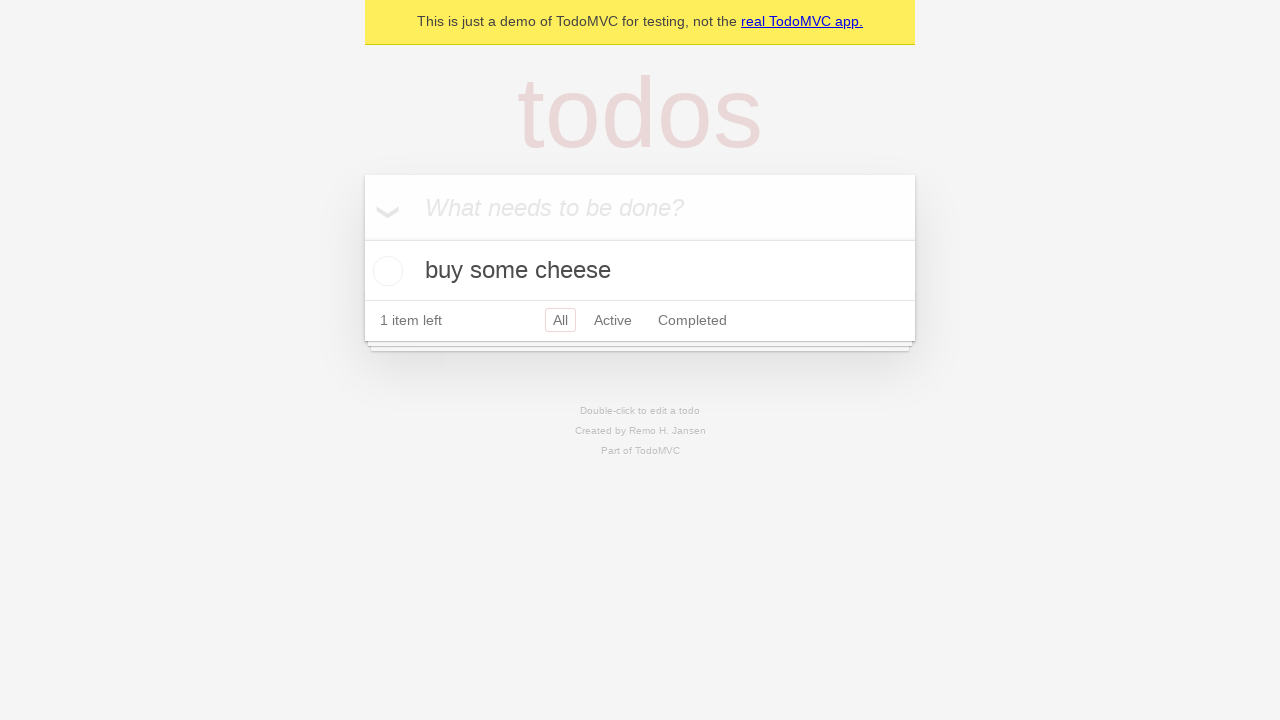

Filled todo input with 'feed the cat' on internal:attr=[placeholder="What needs to be done?"i]
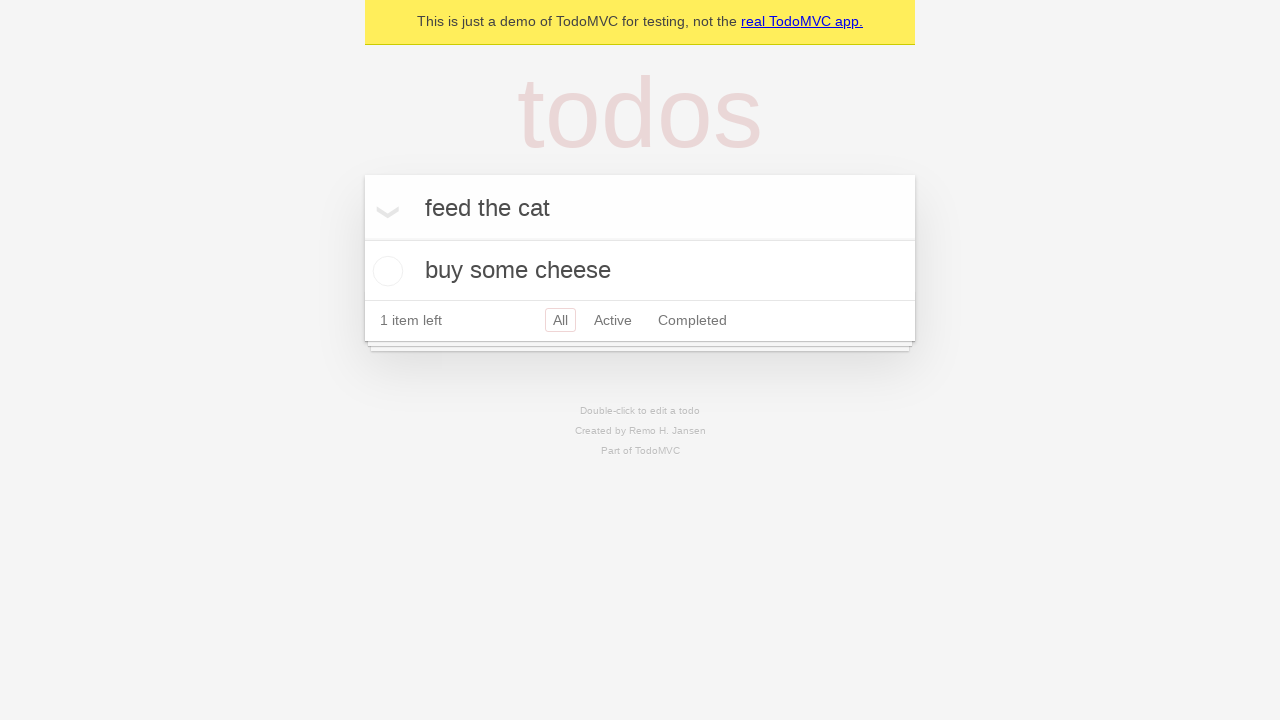

Pressed Enter to create second todo on internal:attr=[placeholder="What needs to be done?"i]
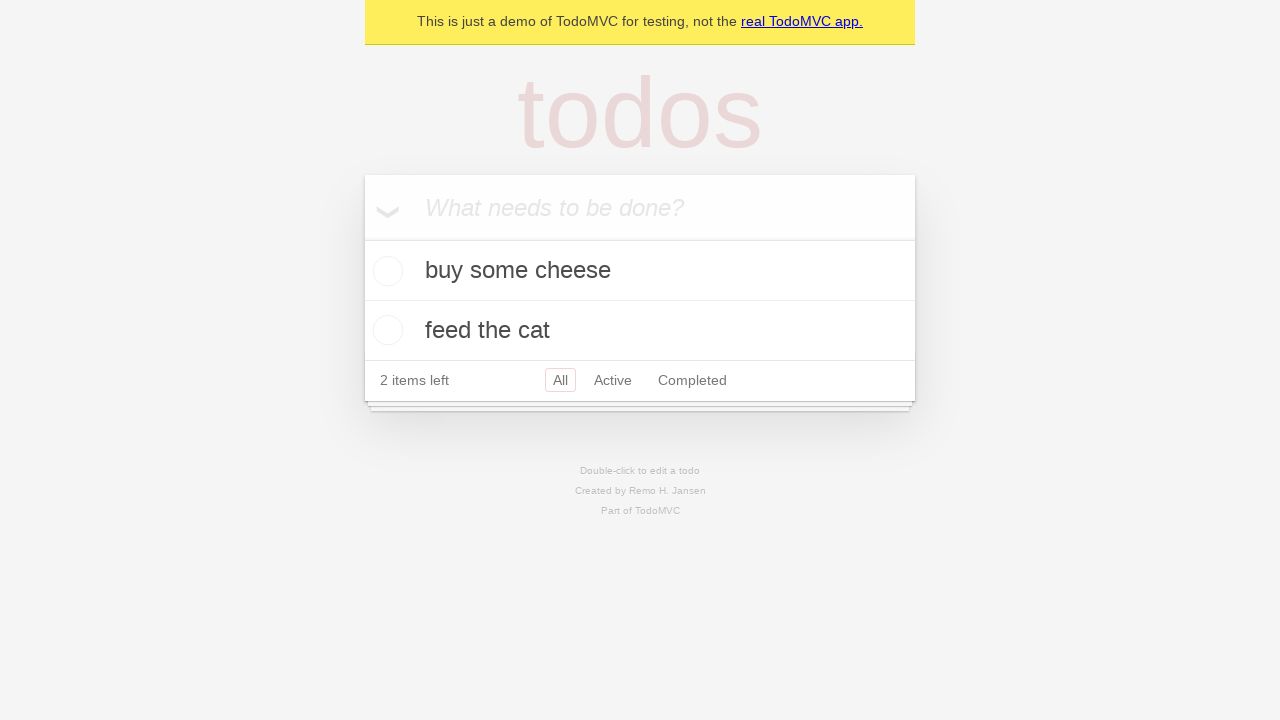

Filled todo input with 'book a doctors appointment' on internal:attr=[placeholder="What needs to be done?"i]
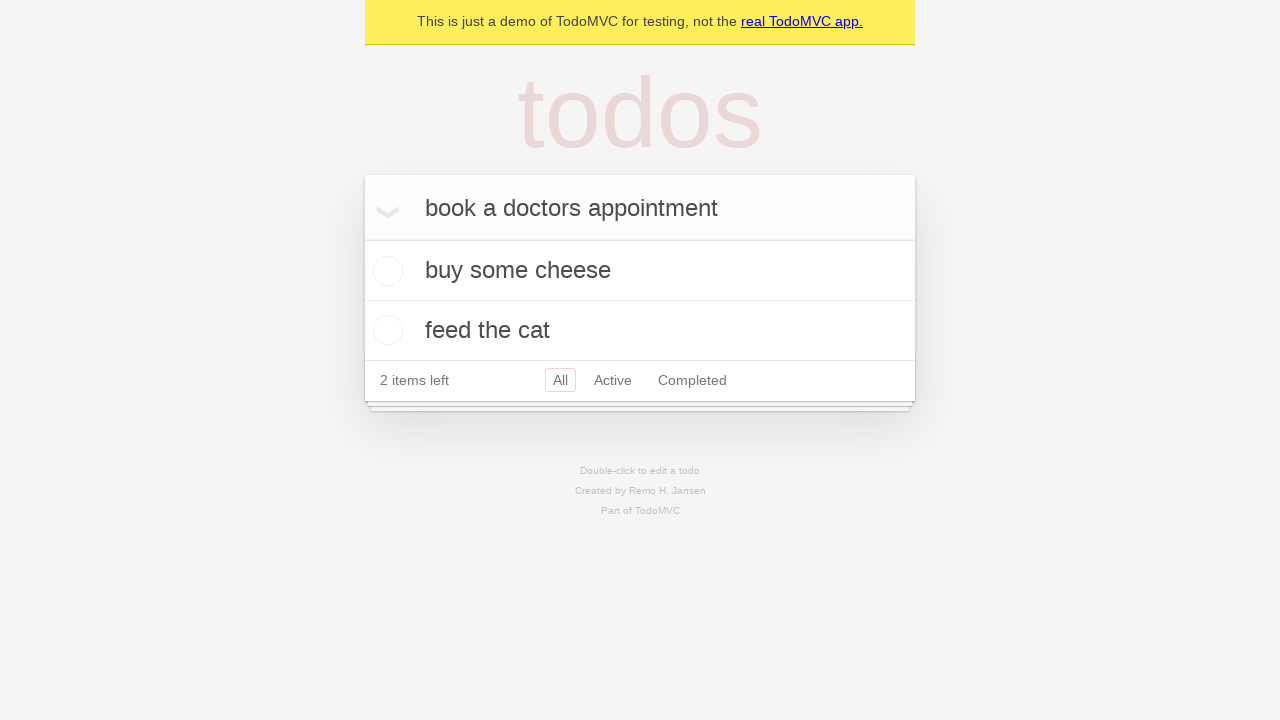

Pressed Enter to create third todo on internal:attr=[placeholder="What needs to be done?"i]
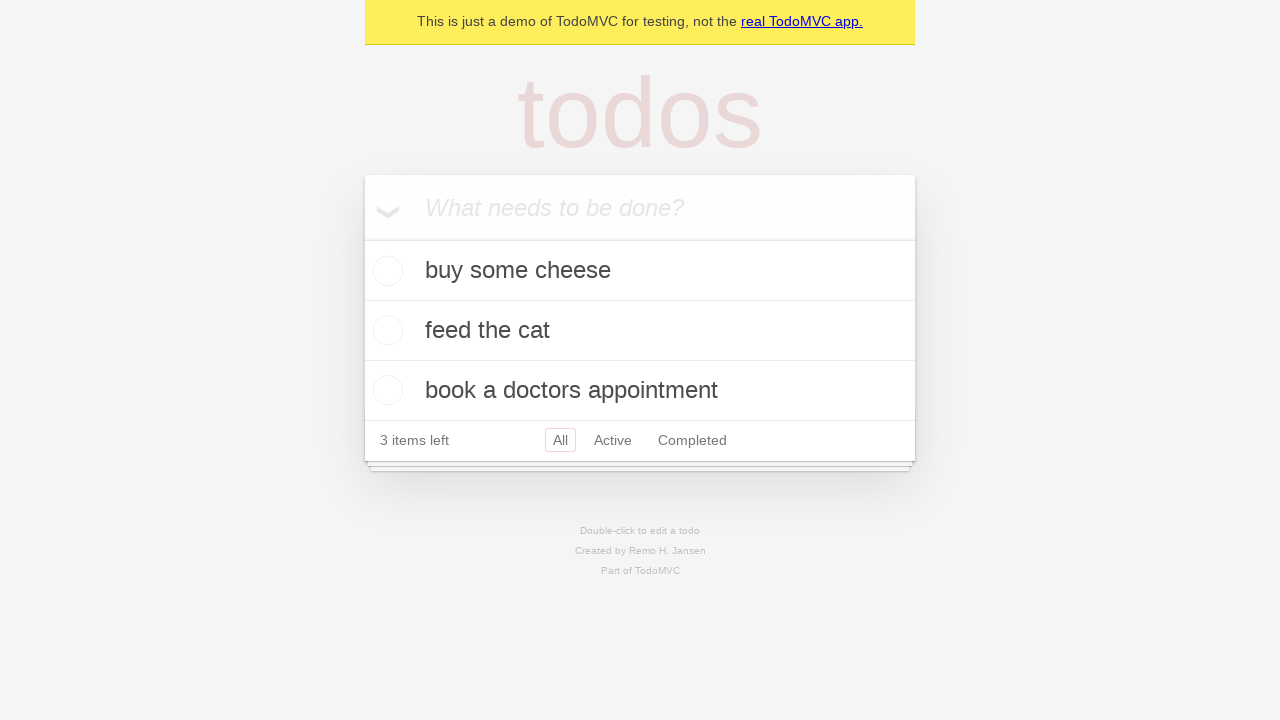

Checked the second todo item at (385, 330) on internal:testid=[data-testid="todo-item"s] >> nth=1 >> internal:role=checkbox
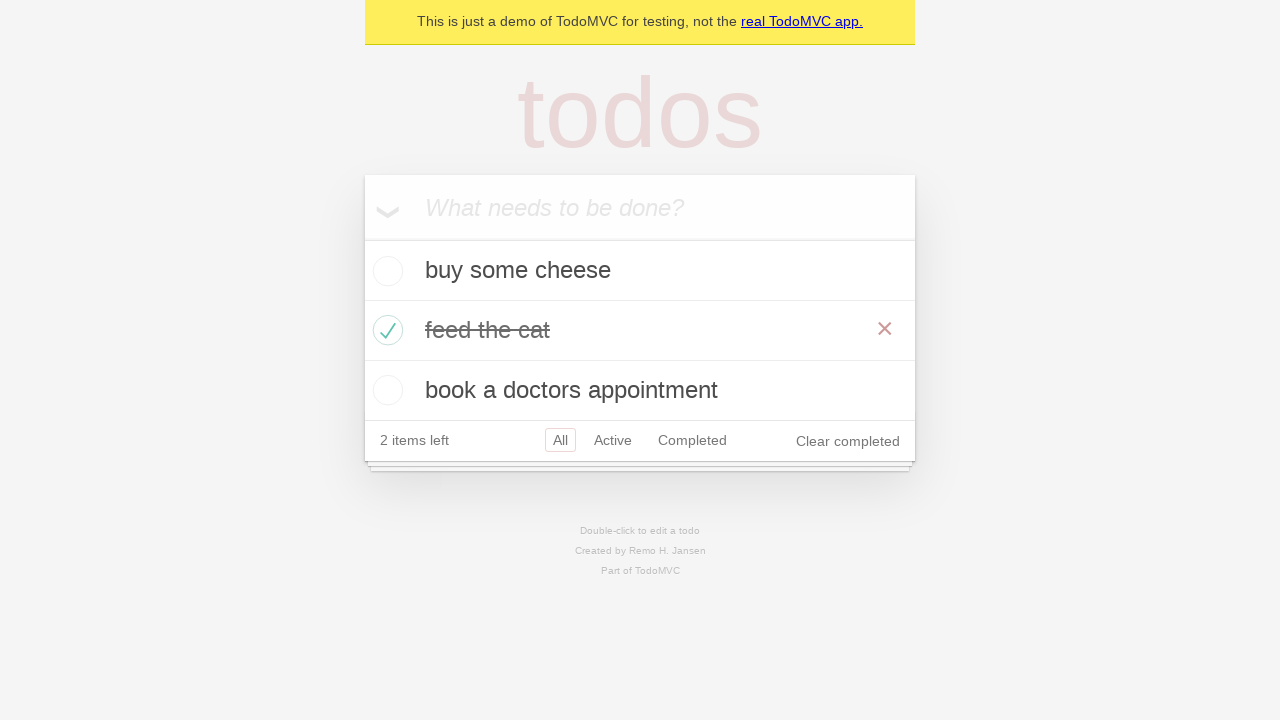

Clicked the Active filter link at (613, 440) on internal:role=link[name="Active"i]
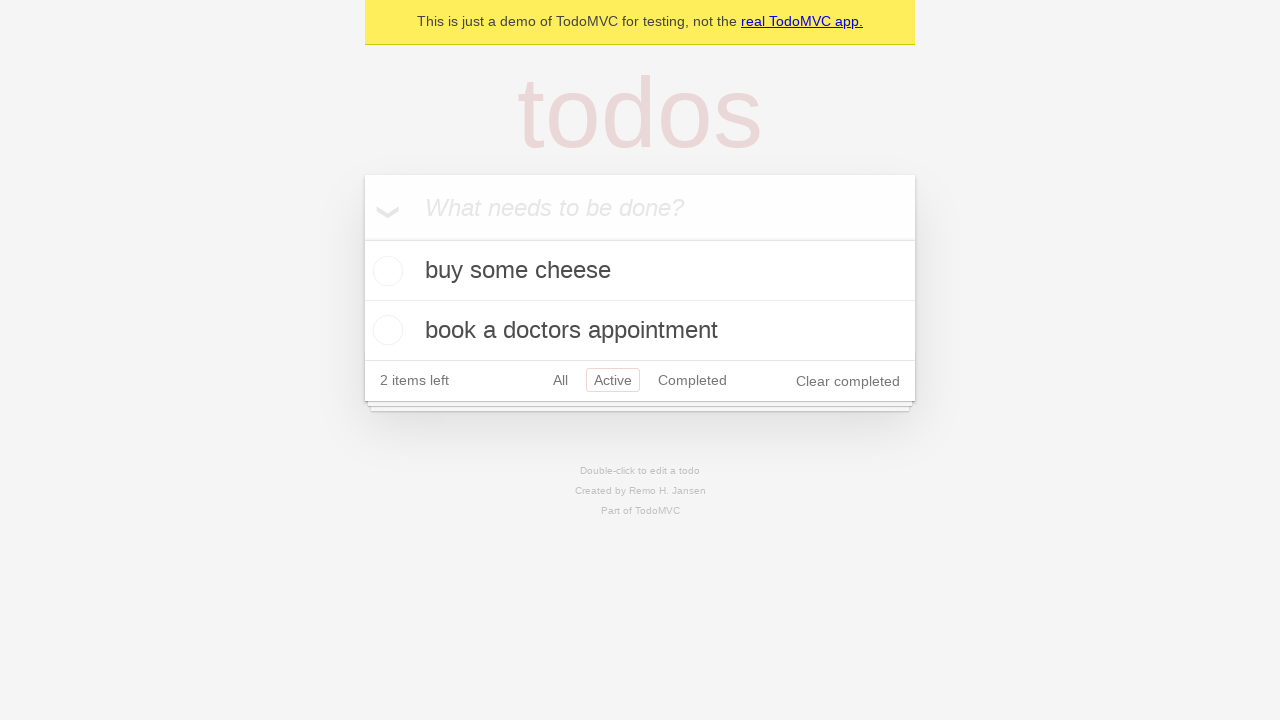

Waited for filtered view to display 2 active todo items
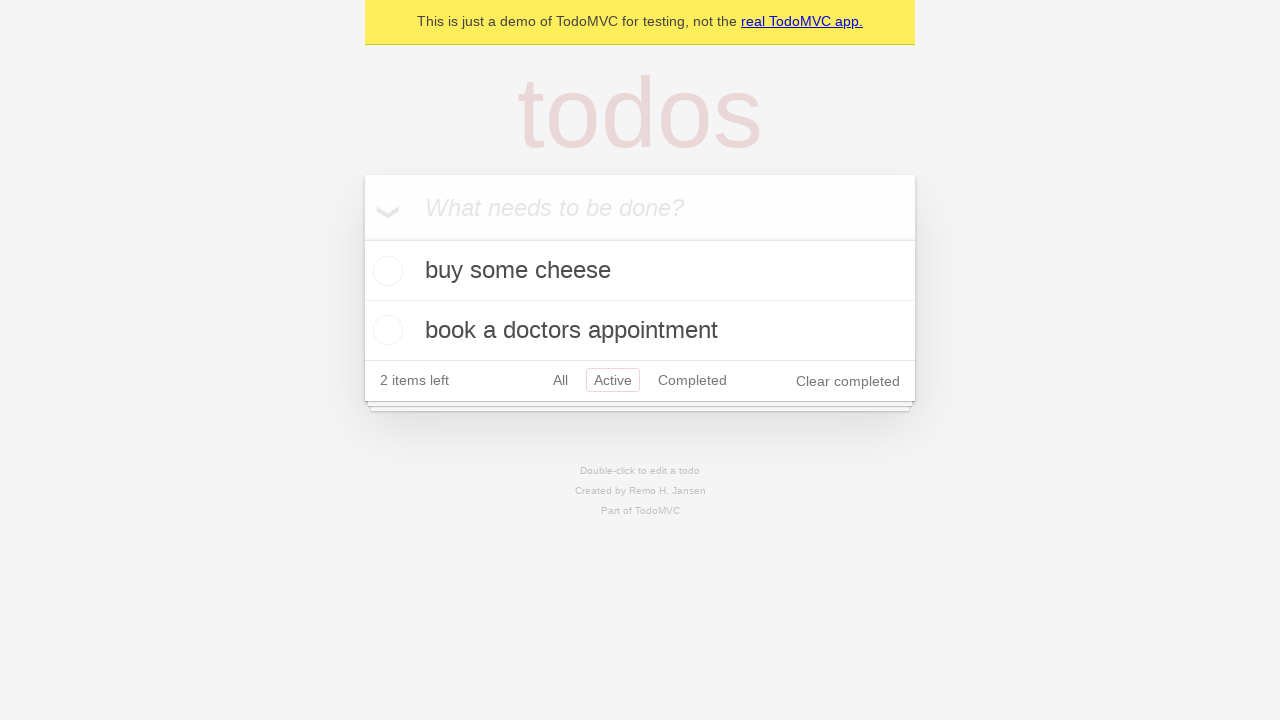

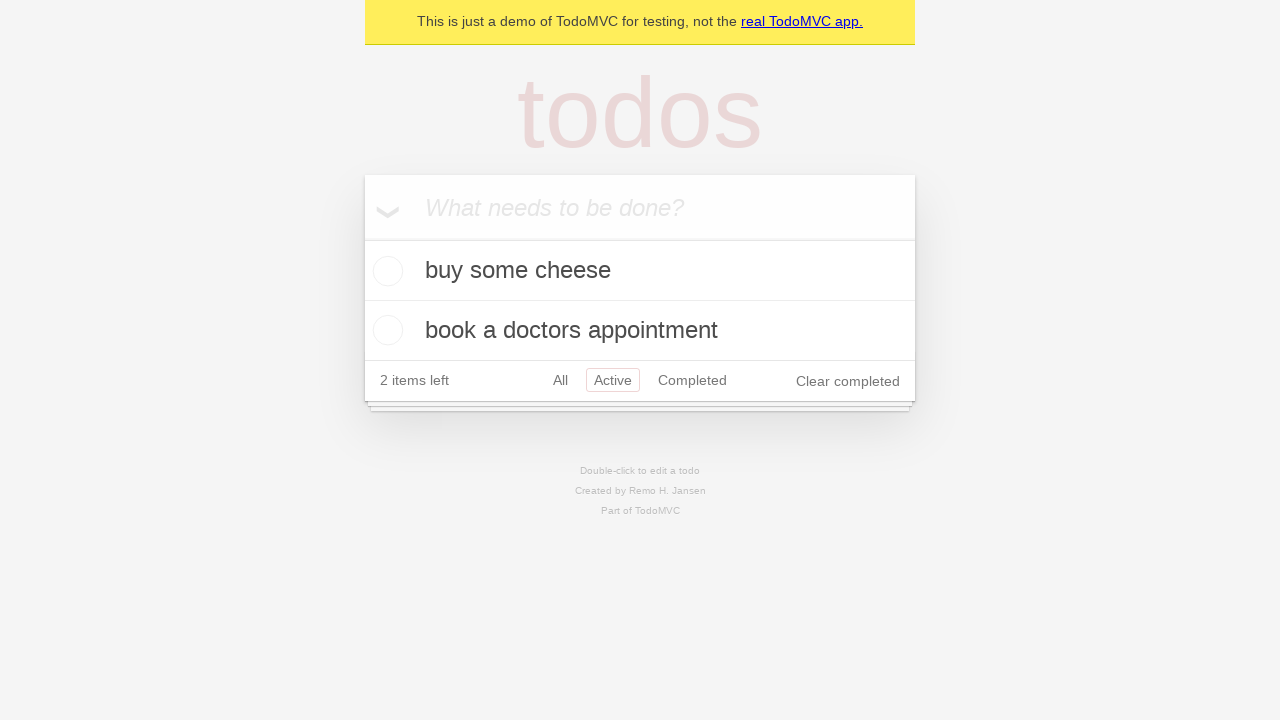